Tests JavaScript alert and confirm dialog handling by entering a name, triggering an alert, accepting it, then triggering a confirm dialog and dismissing it

Starting URL: https://rahulshettyacademy.com/AutomationPractice/

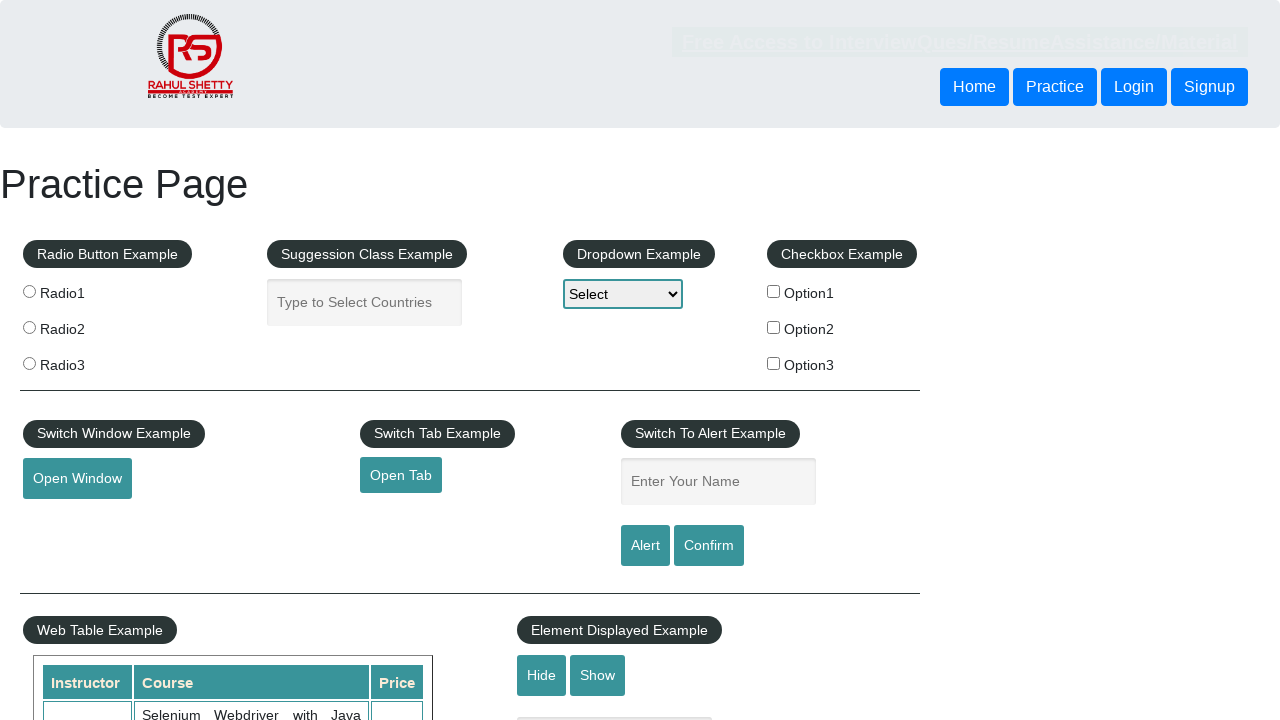

Filled name input field with 'Krithvik' on input#name
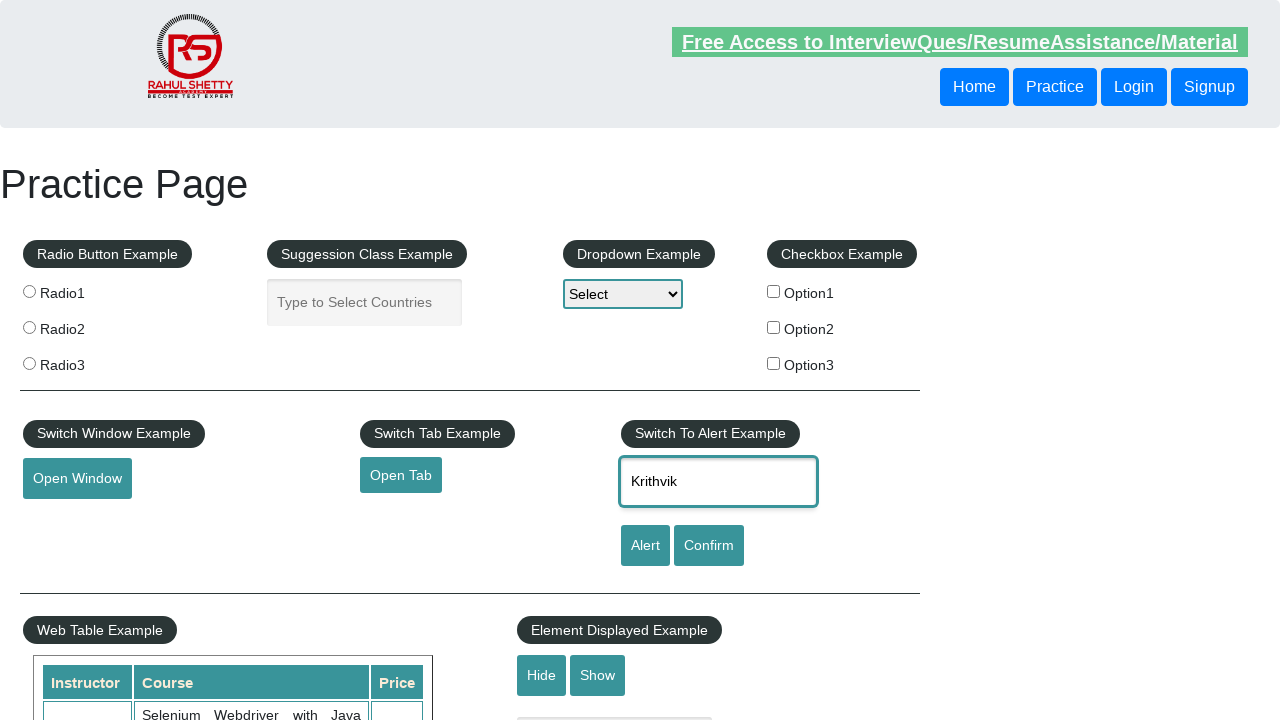

Clicked alert button to trigger alert dialog at (645, 546) on input#alertbtn
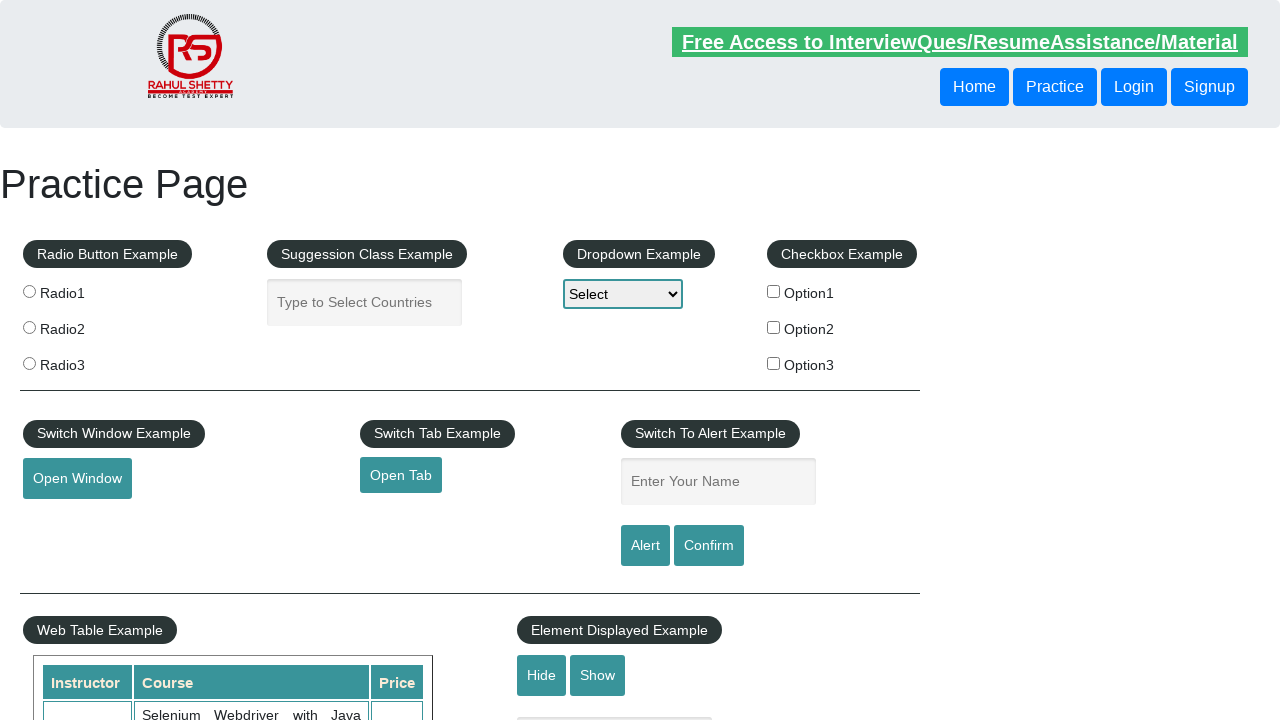

Set up dialog handler to accept alert
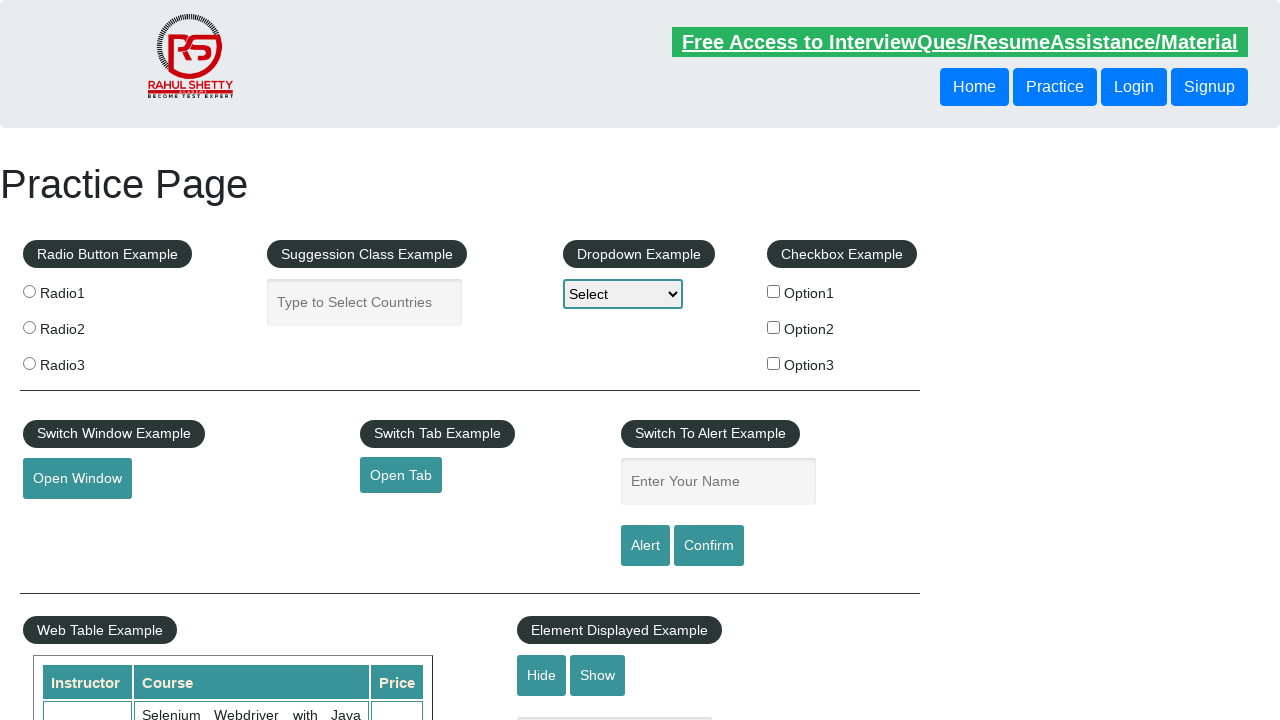

Waited for alert dialog to appear and be accepted
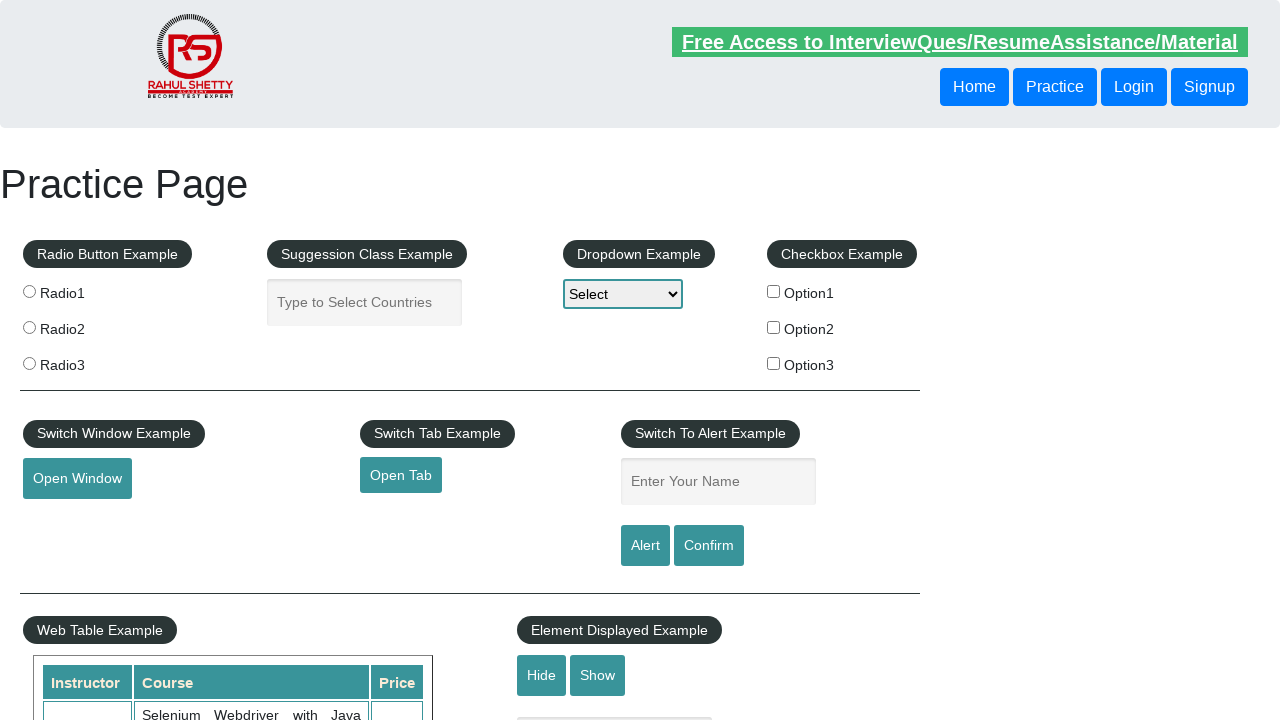

Clicked confirm button to trigger confirm dialog at (709, 546) on input#confirmbtn
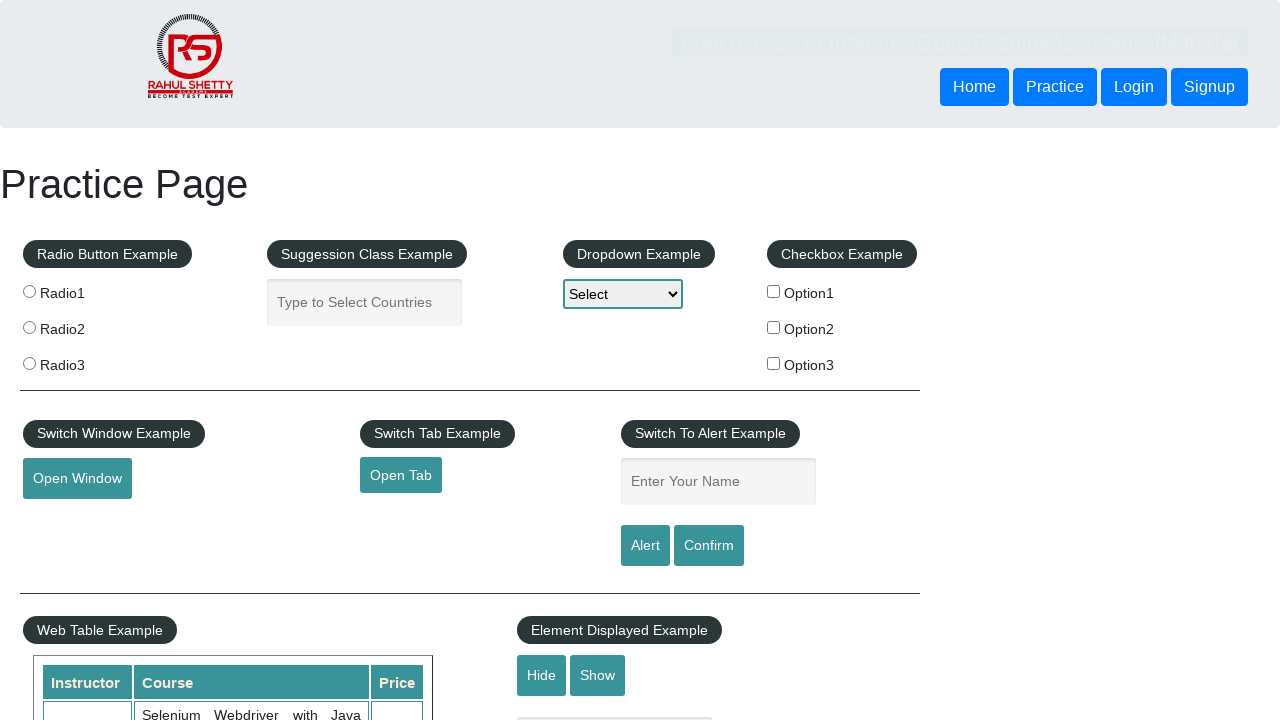

Set up dialog handler to dismiss confirm dialog
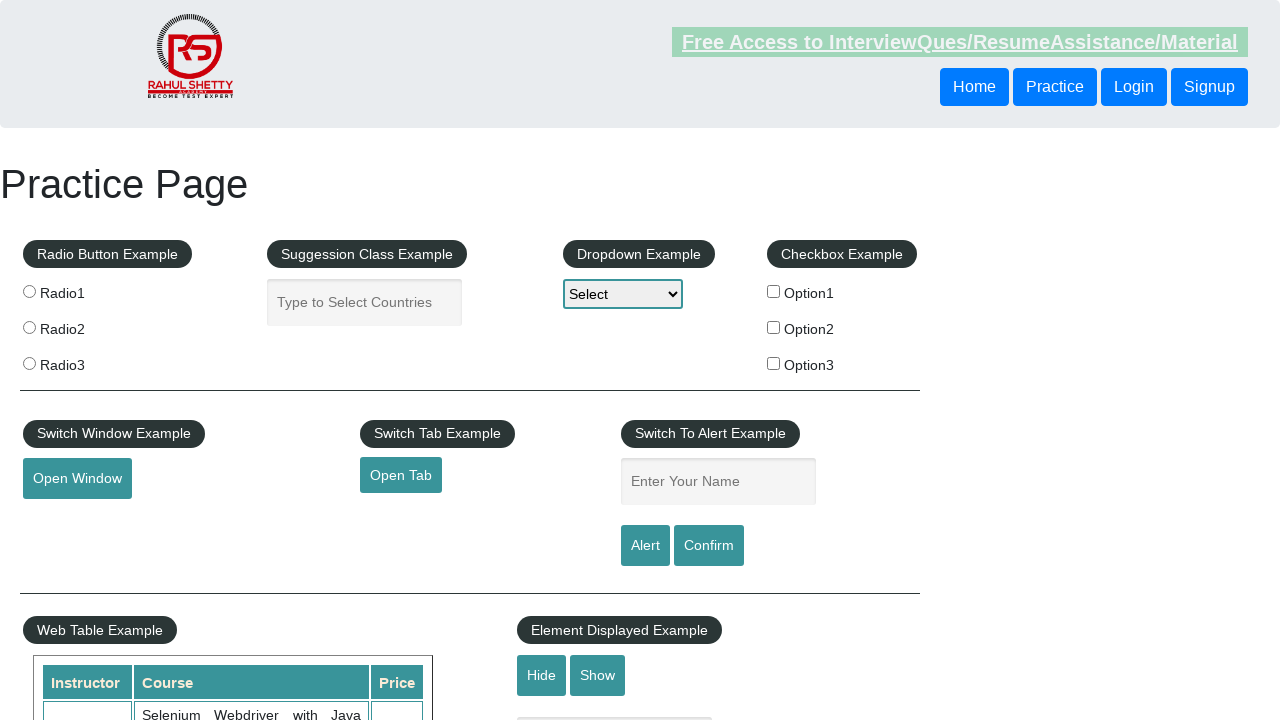

Waited for confirm dialog to appear and be dismissed
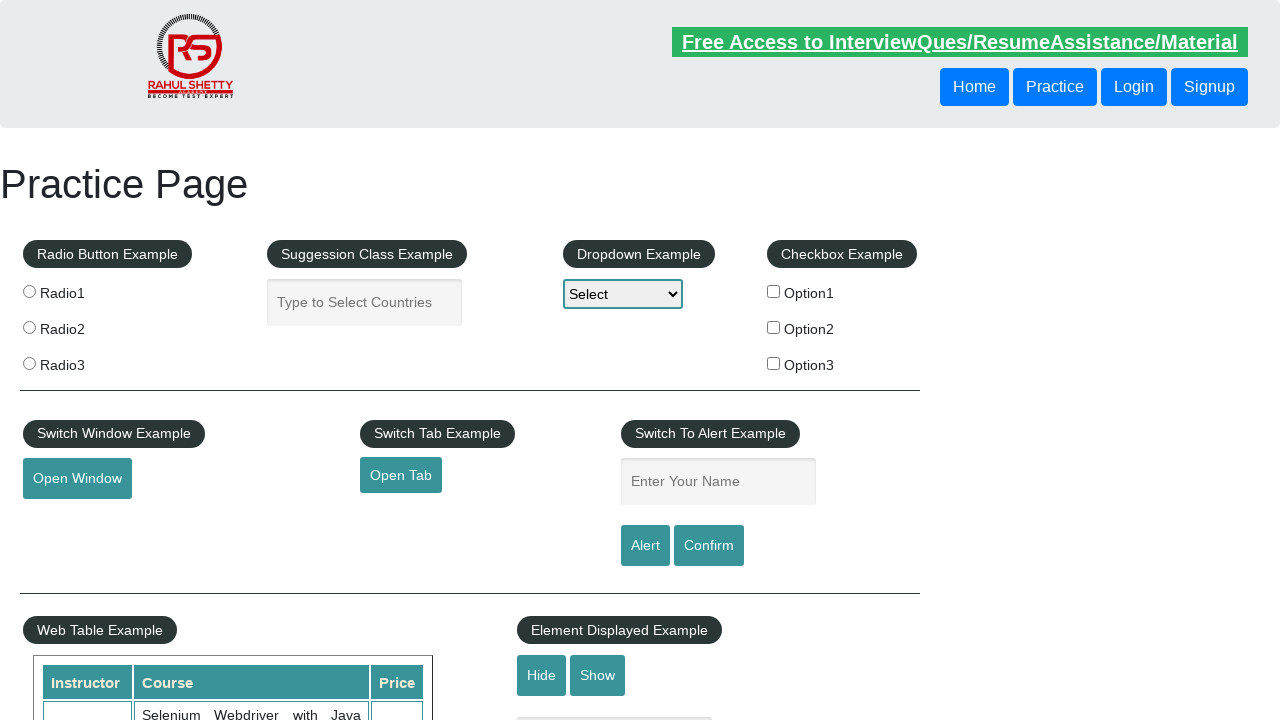

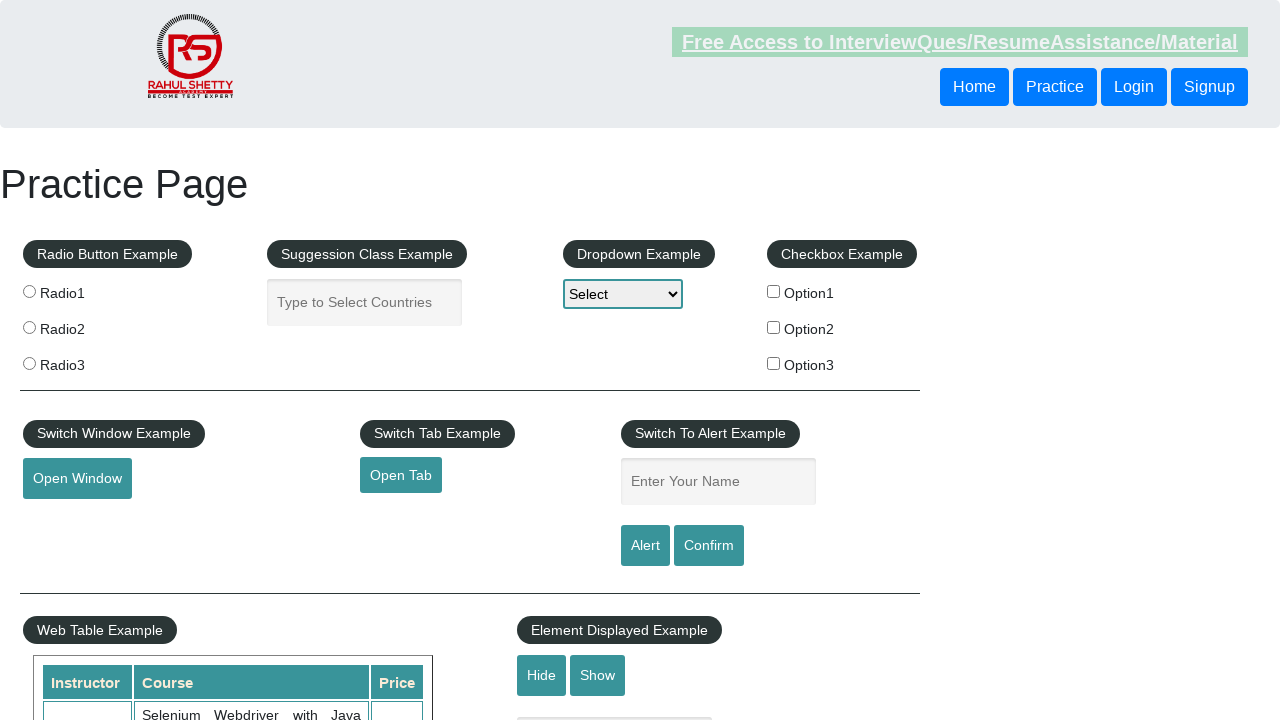